Tests hover functionality by hovering over an avatar image and verifying that additional user information (caption) becomes visible on hover.

Starting URL: http://the-internet.herokuapp.com/hovers

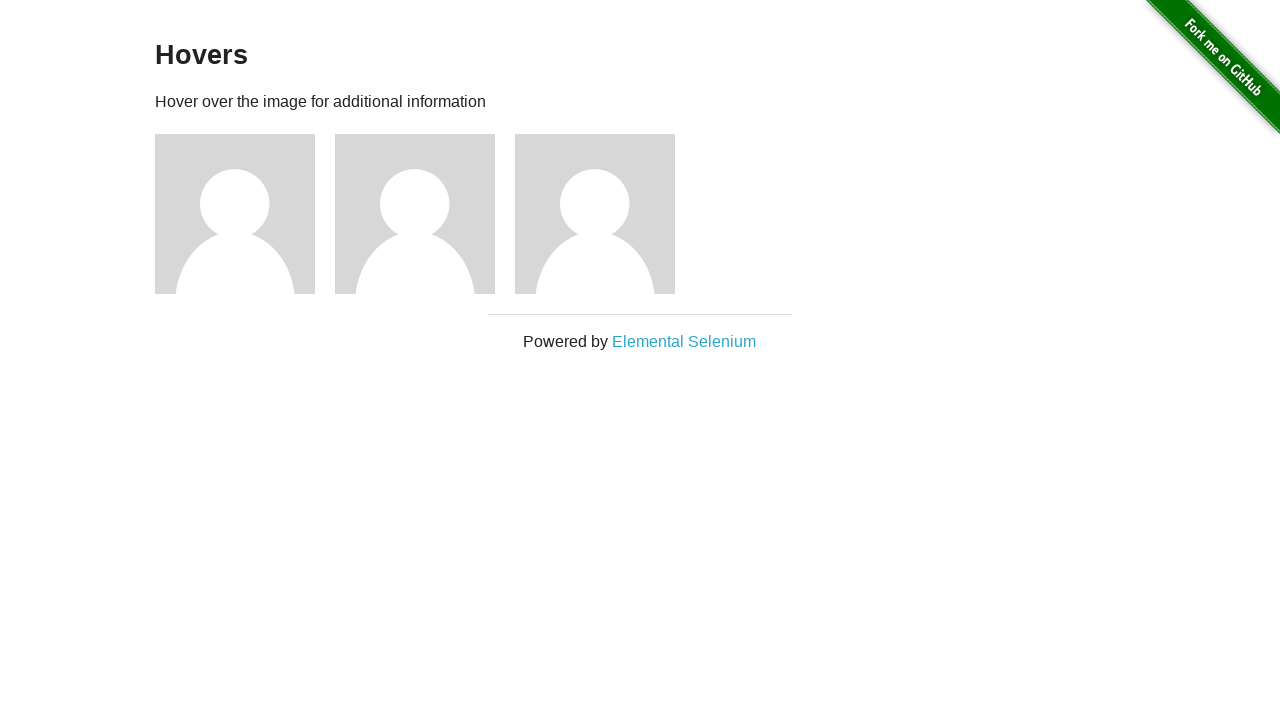

Located the first avatar figure element
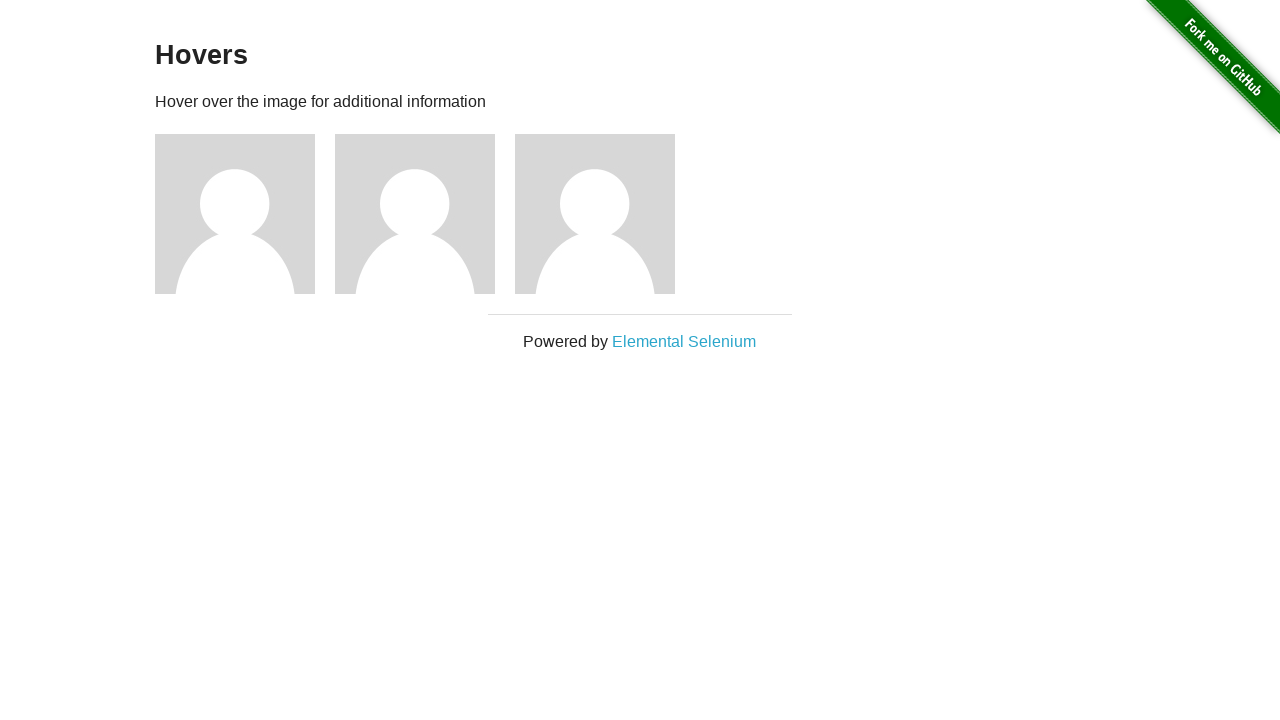

Hovered over the avatar image at (245, 214) on .figure >> nth=0
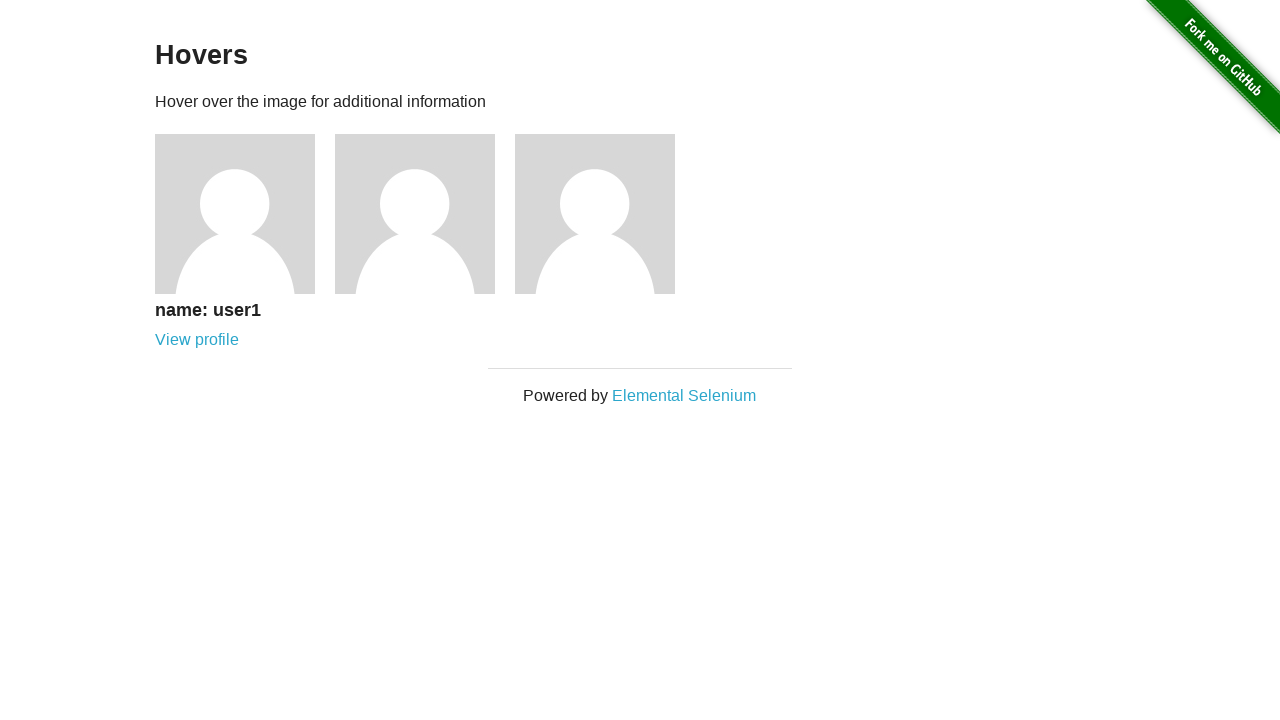

Caption became visible on hover
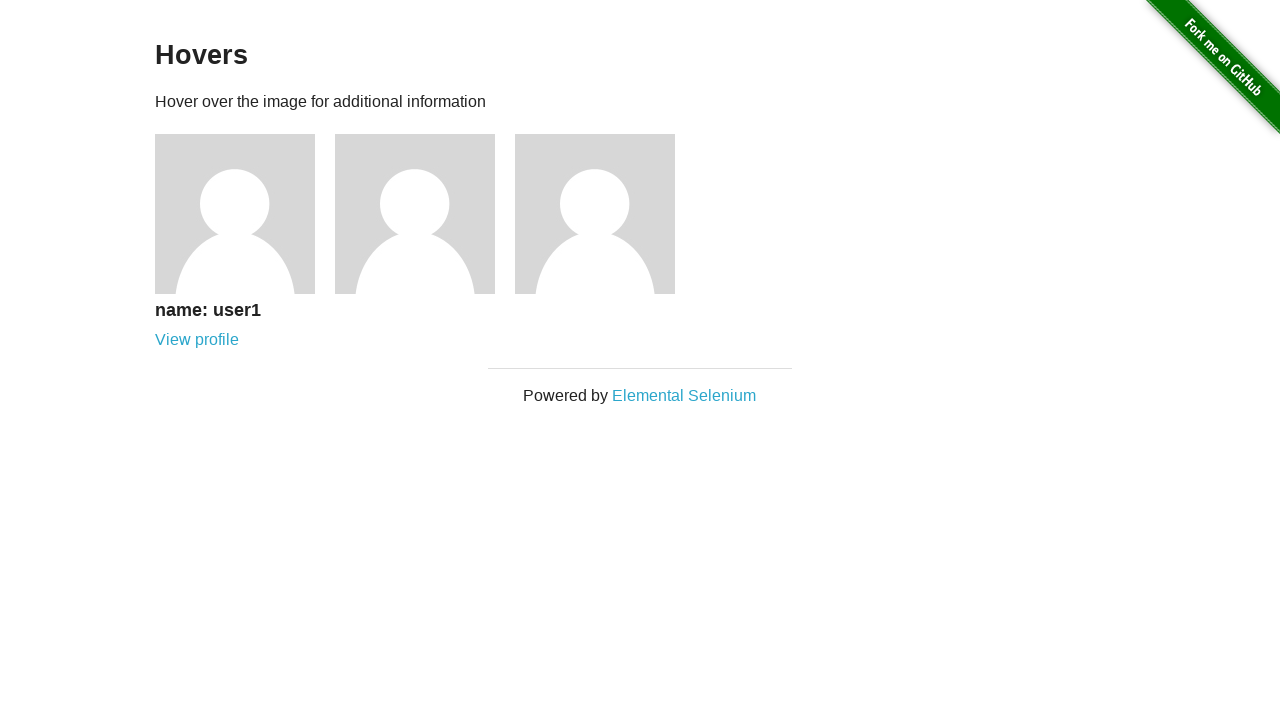

Verified that the caption is visible
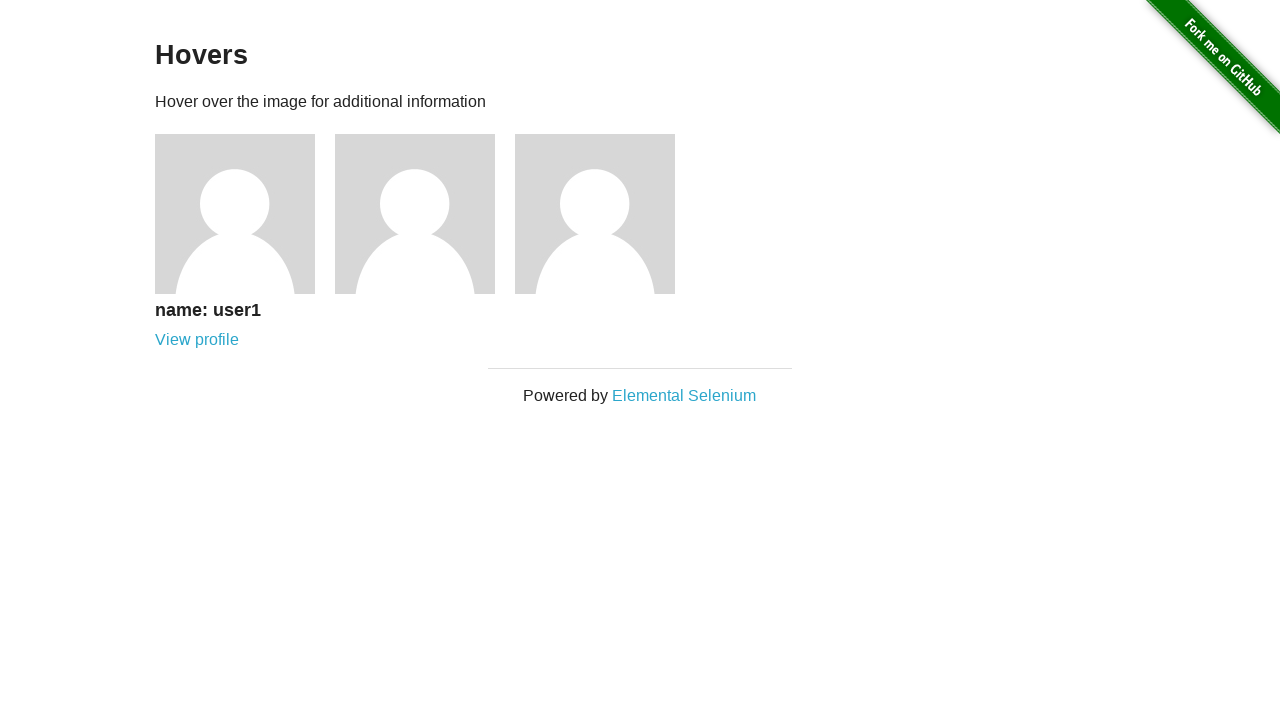

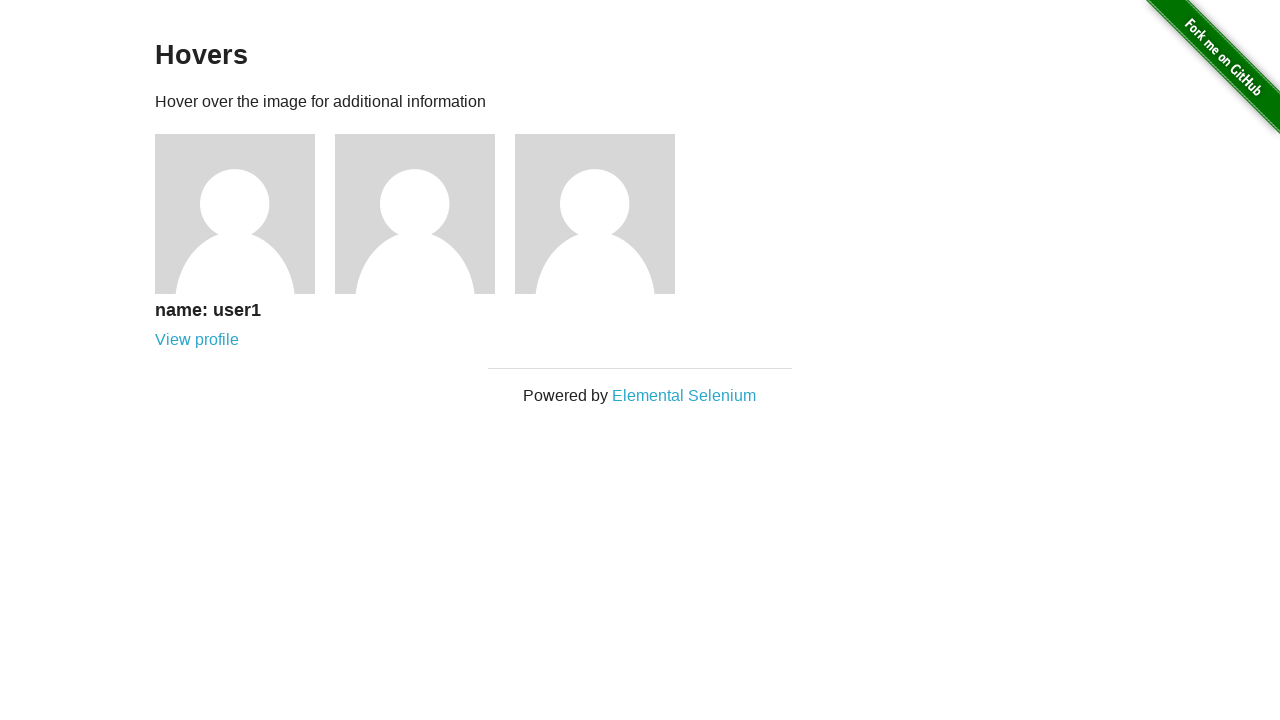